Opens the Badoo homepage, scrolls to the footer, and verifies that the Terms of Use link is accessible

Starting URL: https://badoo.com

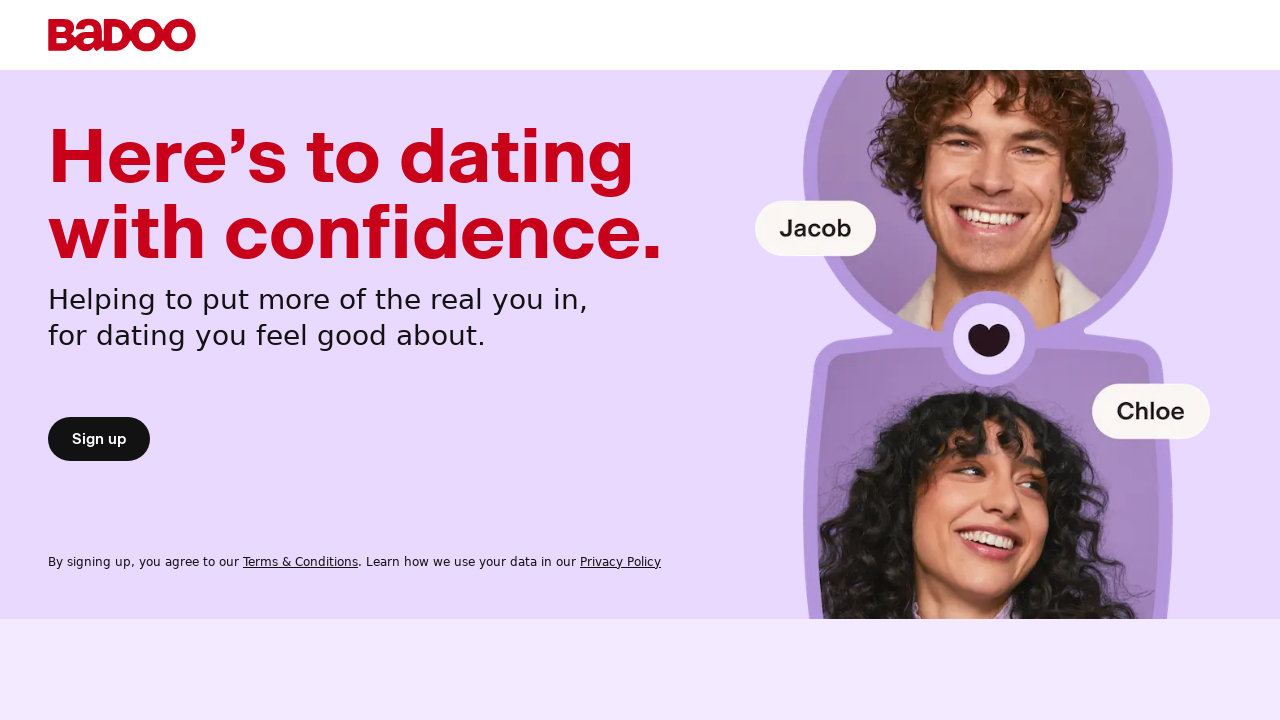

Page body loaded successfully
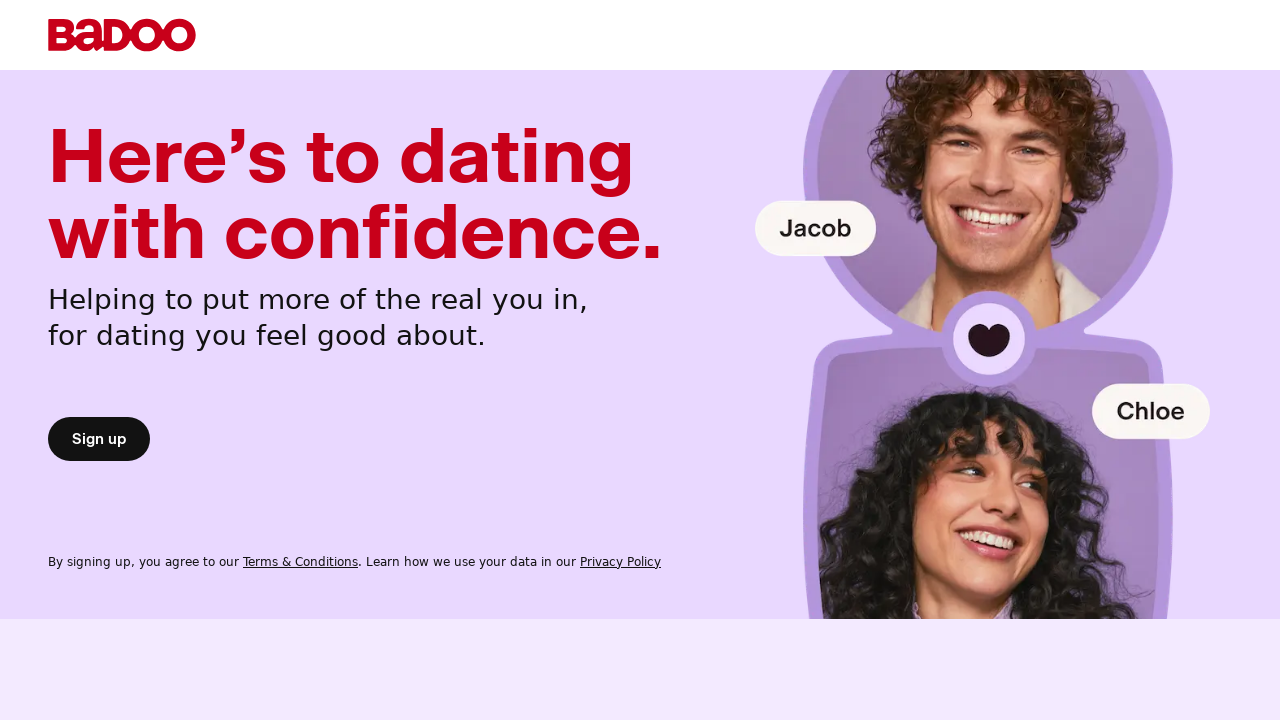

Scrolled to bottom of page to reveal footer
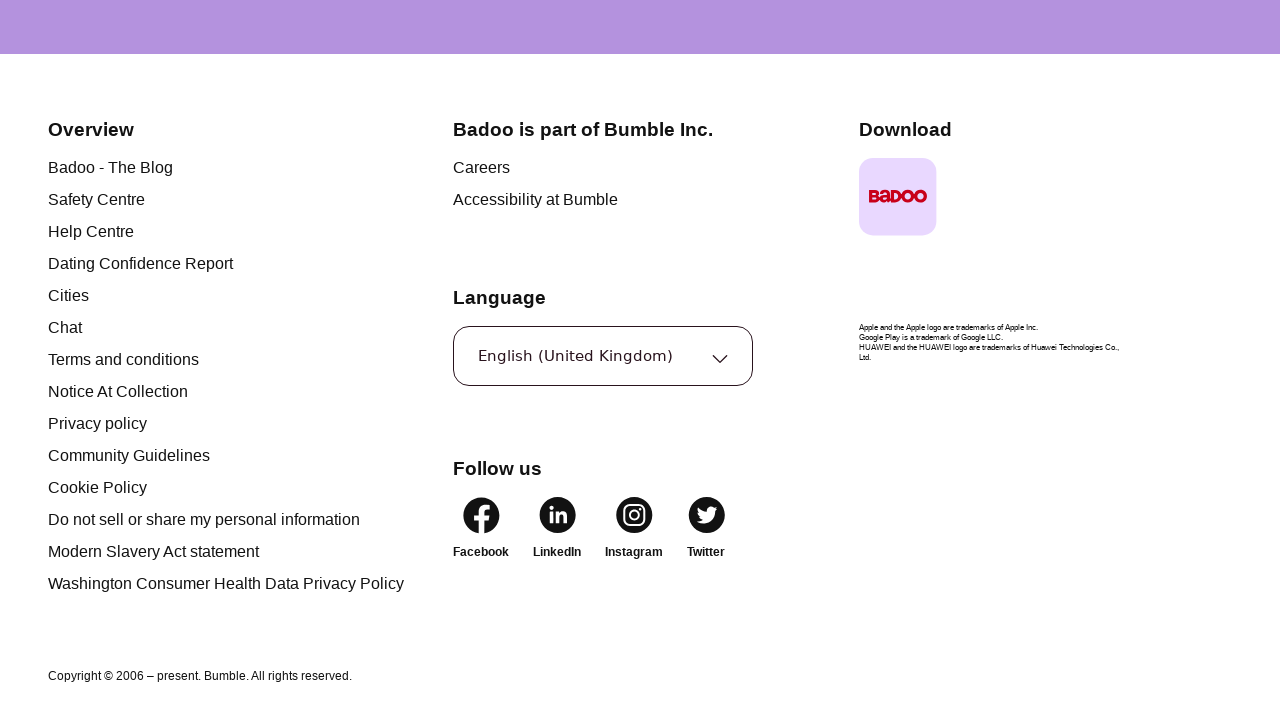

Terms of Use link in footer is visible
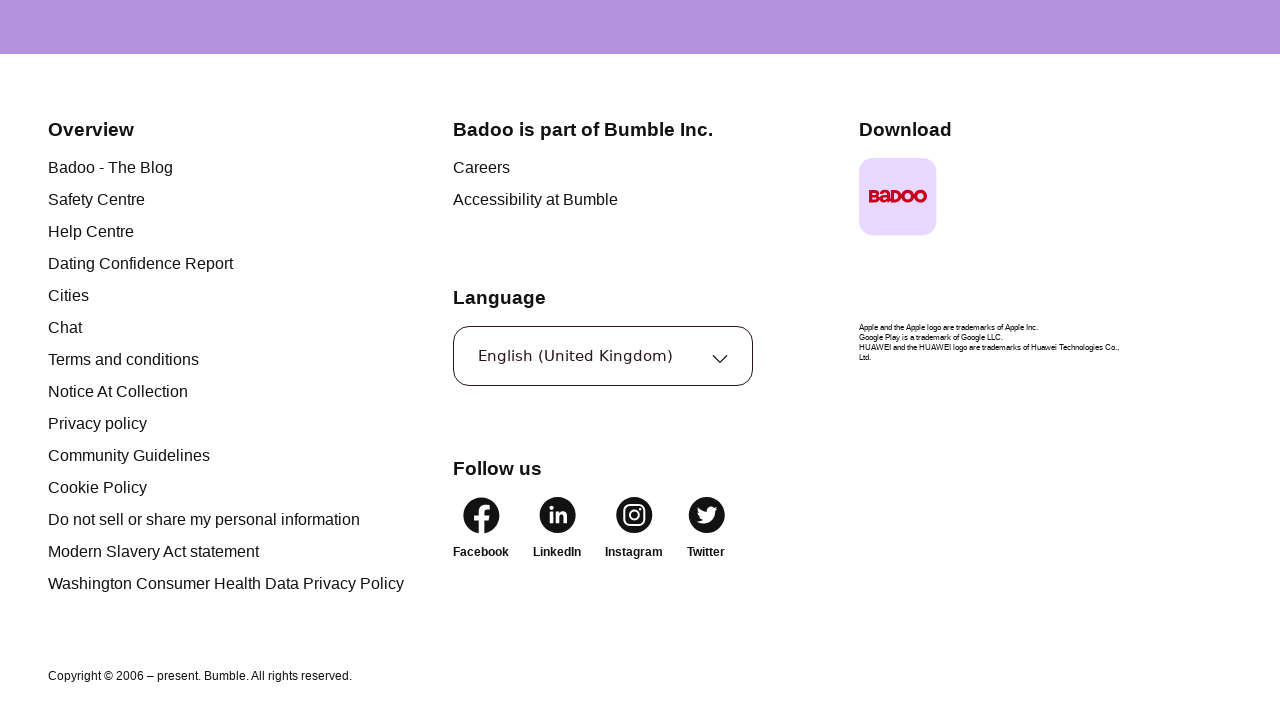

Clicked Terms of Use link in footer at (124, 360) on footer a:text('Terms')
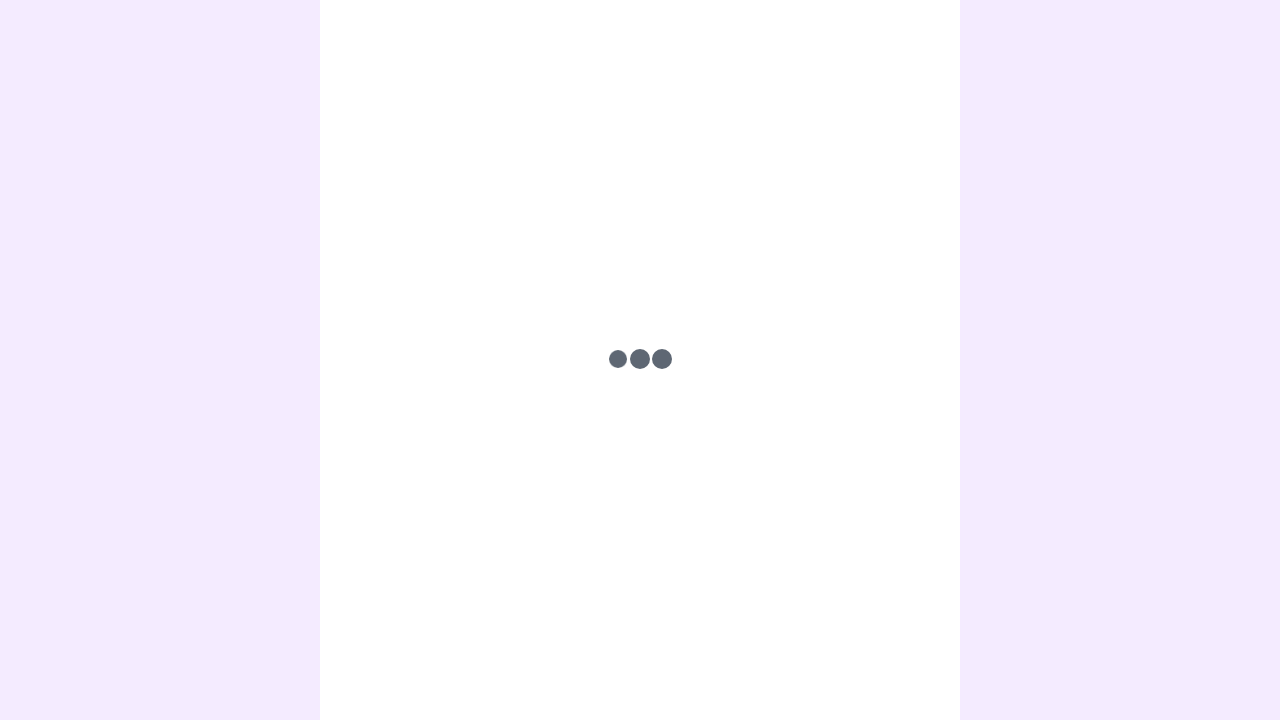

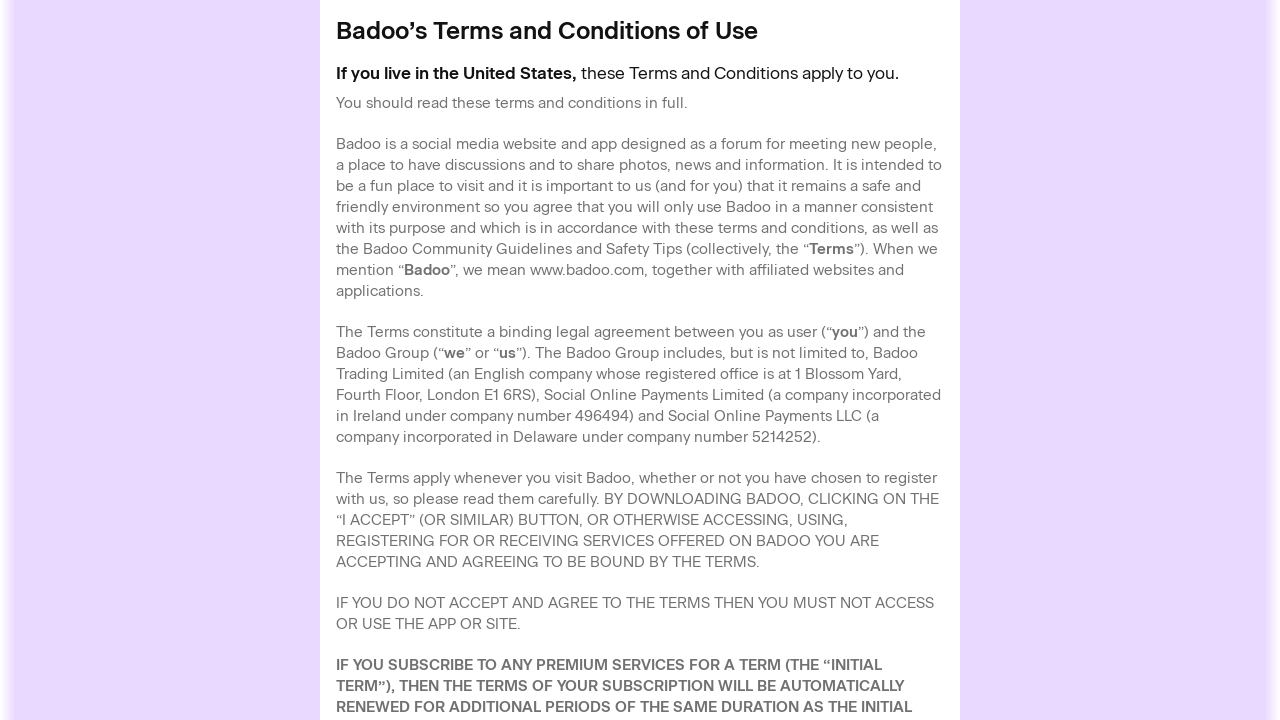